Tests window handle switching by opening a new window via "Click Here" link, verifying content on both windows, and switching back and forth between them.

Starting URL: https://the-internet.herokuapp.com/windows

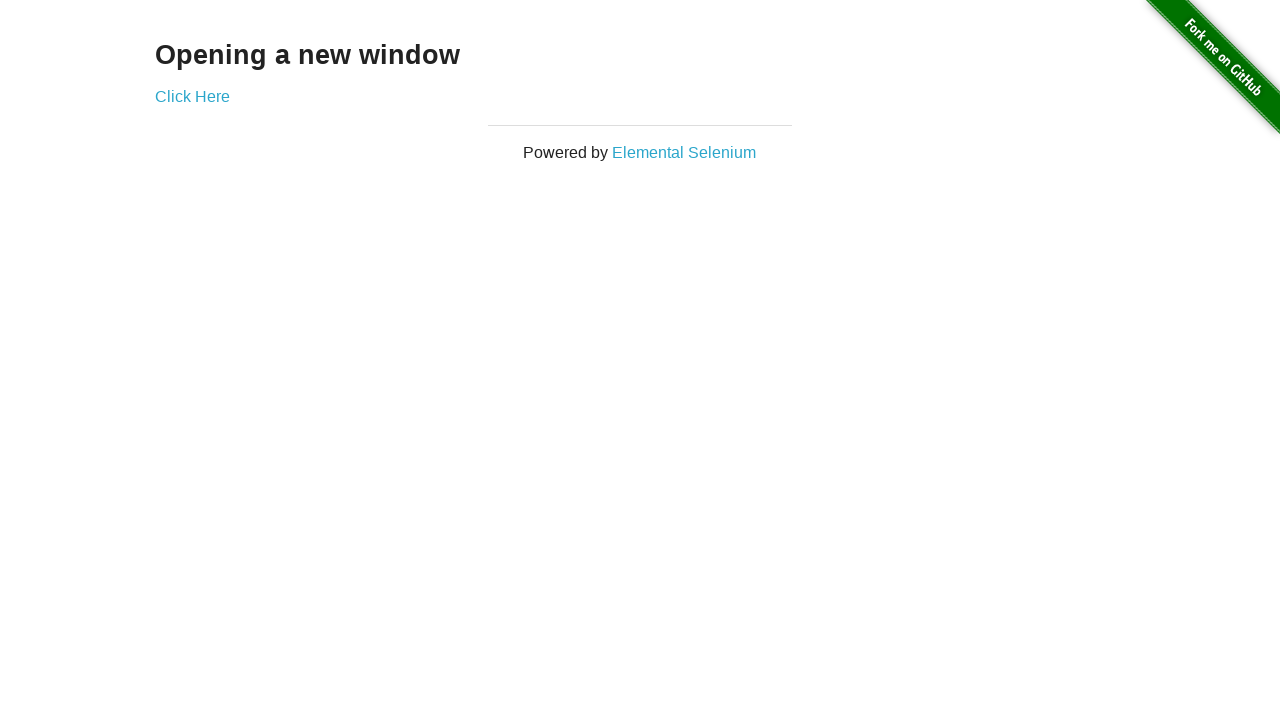

Retrieved heading text from first page
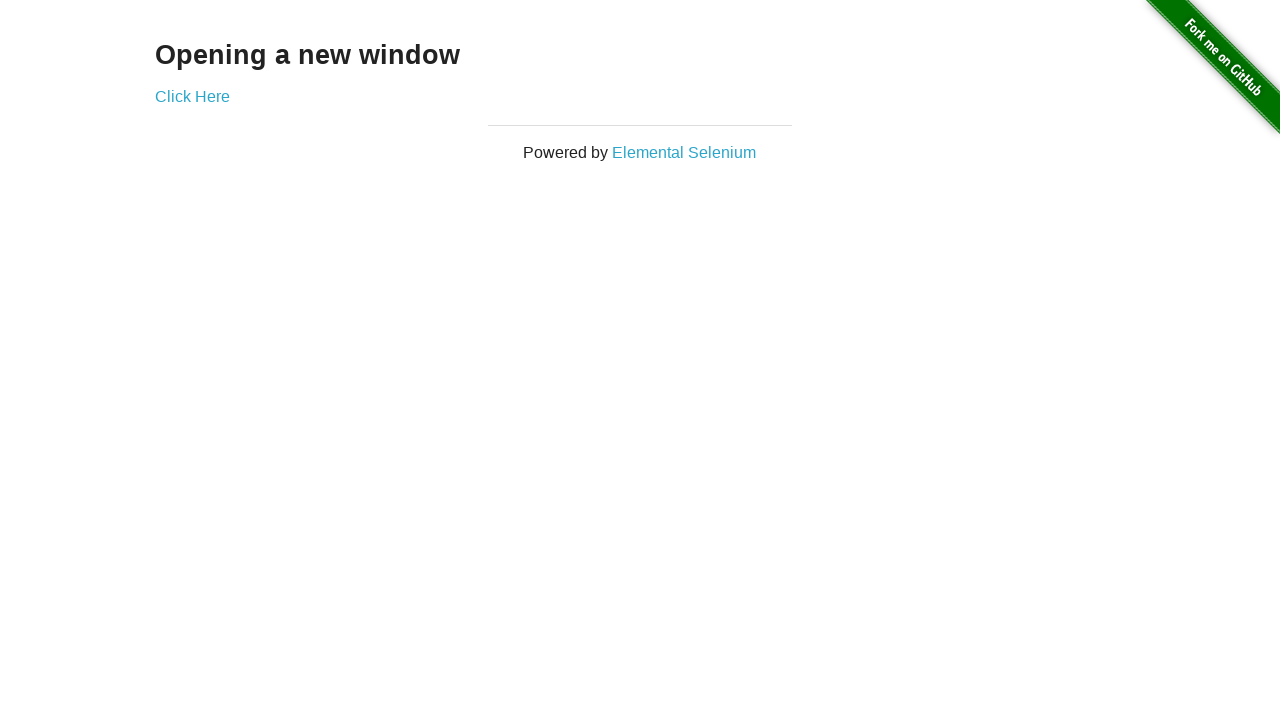

Verified heading text is 'Opening a new window'
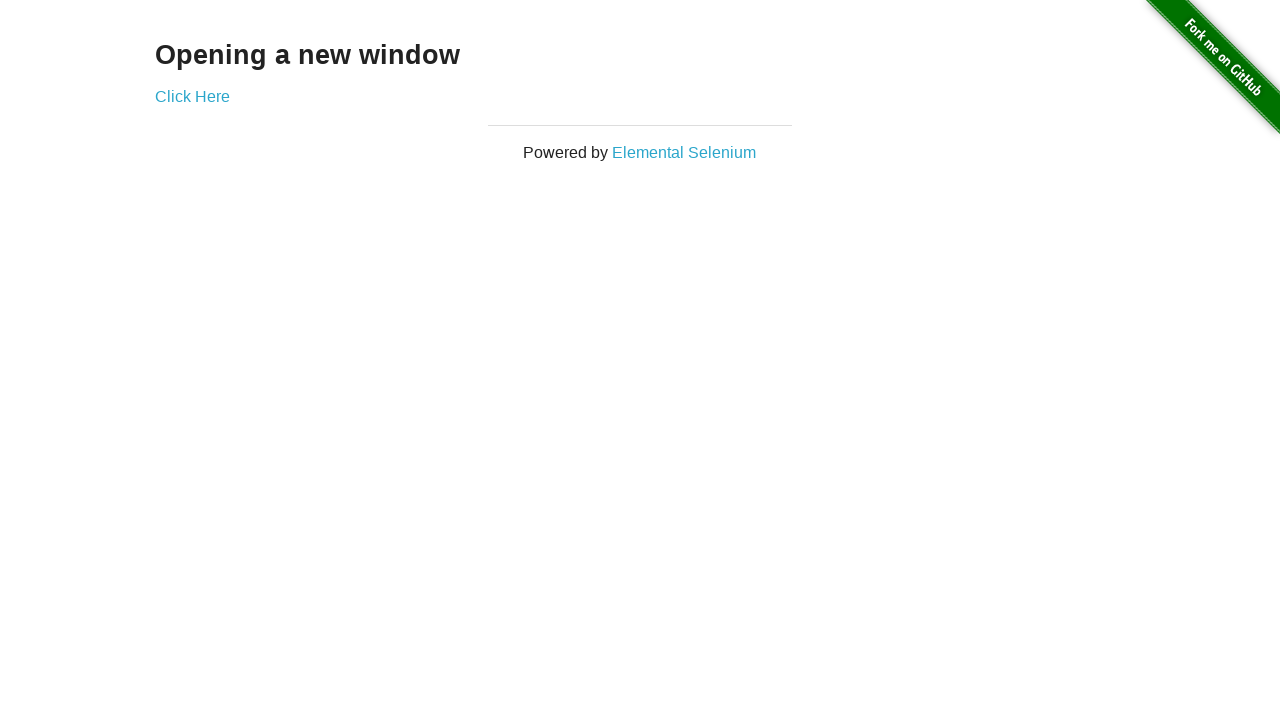

Verified page title is 'The Internet'
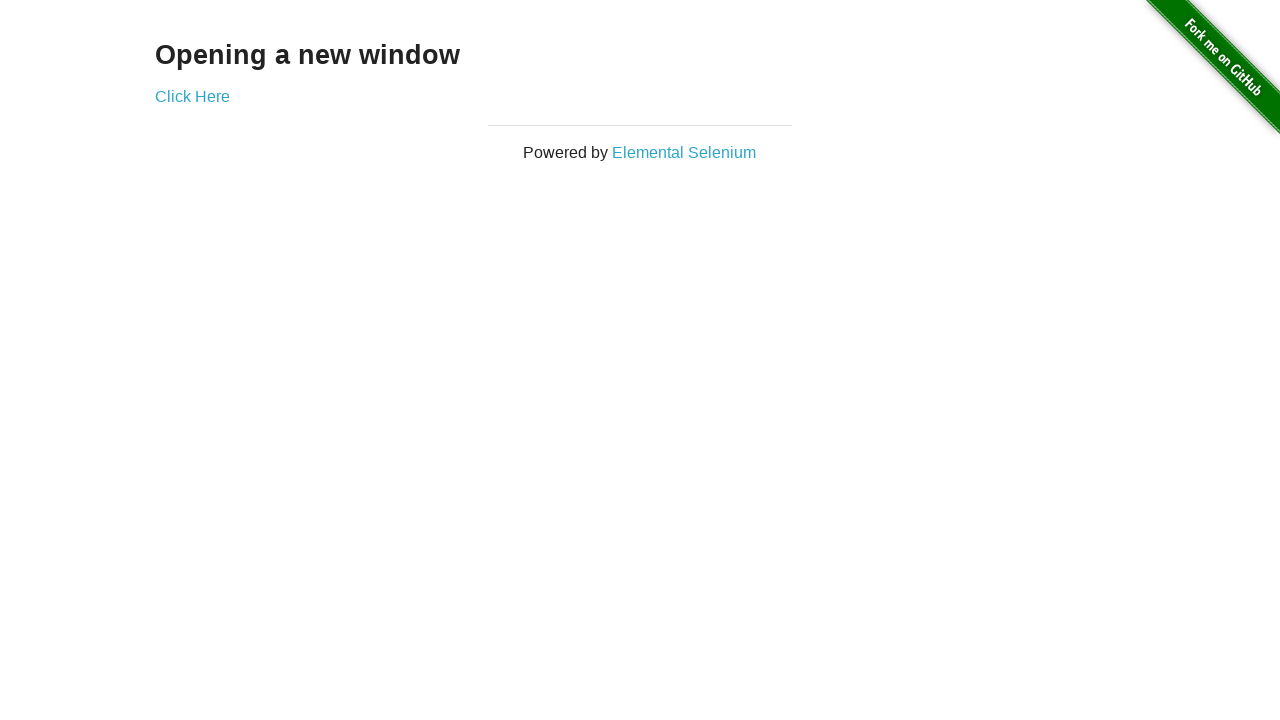

Clicked 'Click Here' link to open new window at (192, 96) on text=Click Here
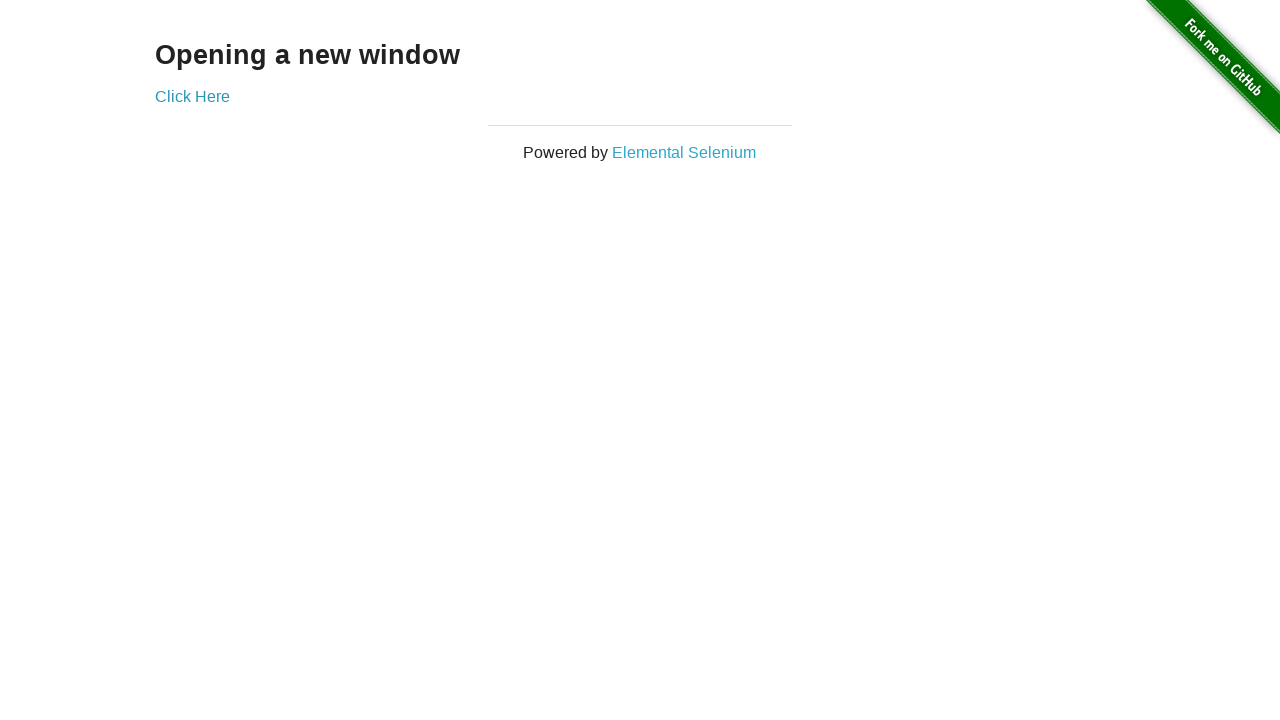

Captured new window page object
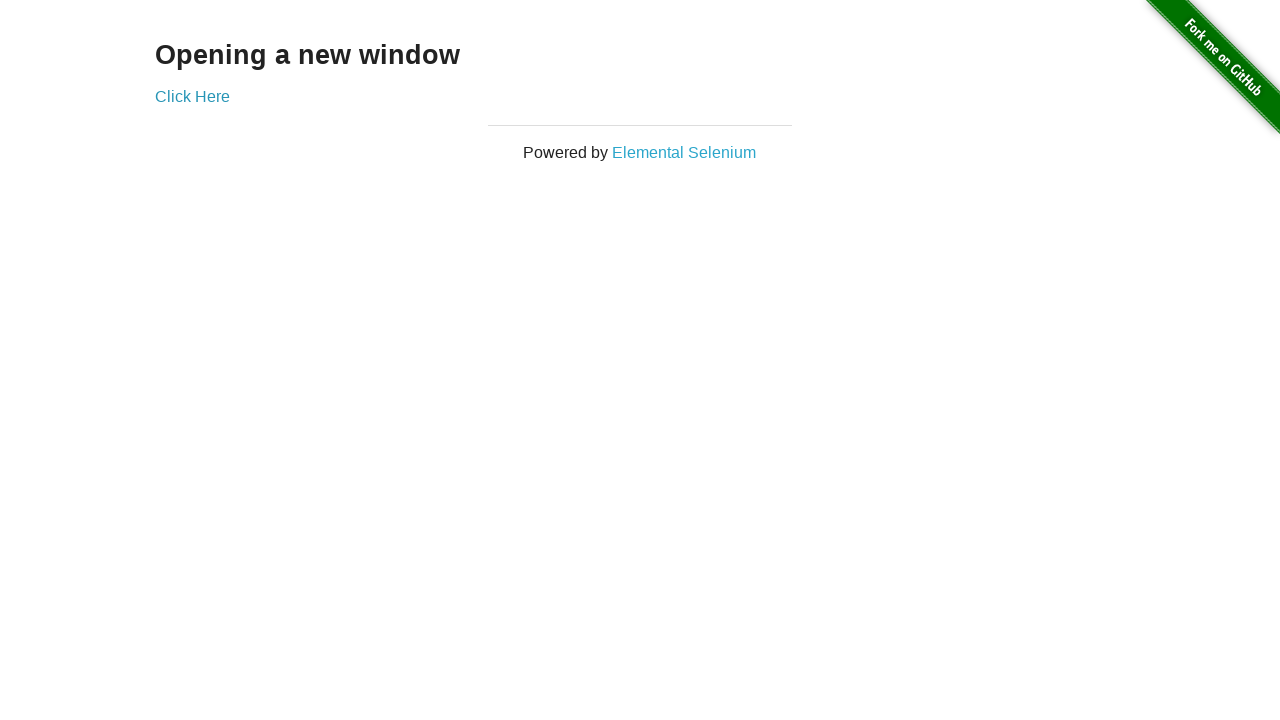

New window finished loading
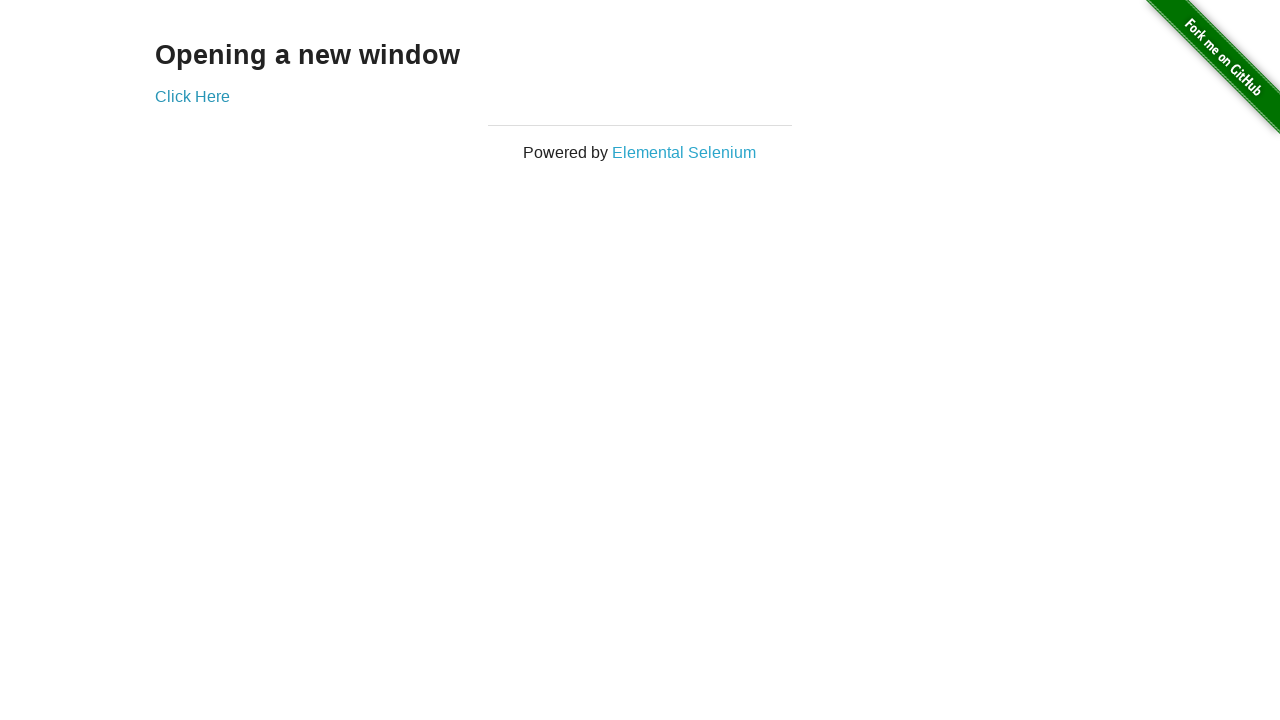

Verified new window title is 'New Window'
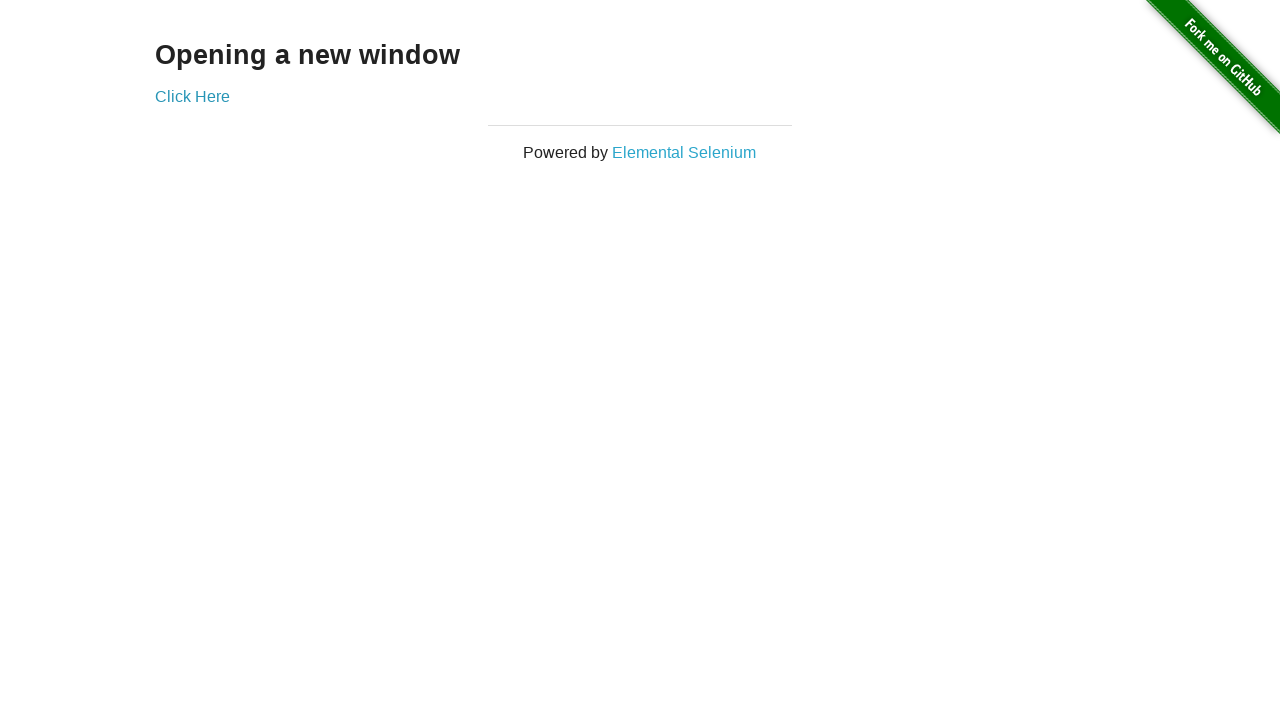

Retrieved heading text from new window
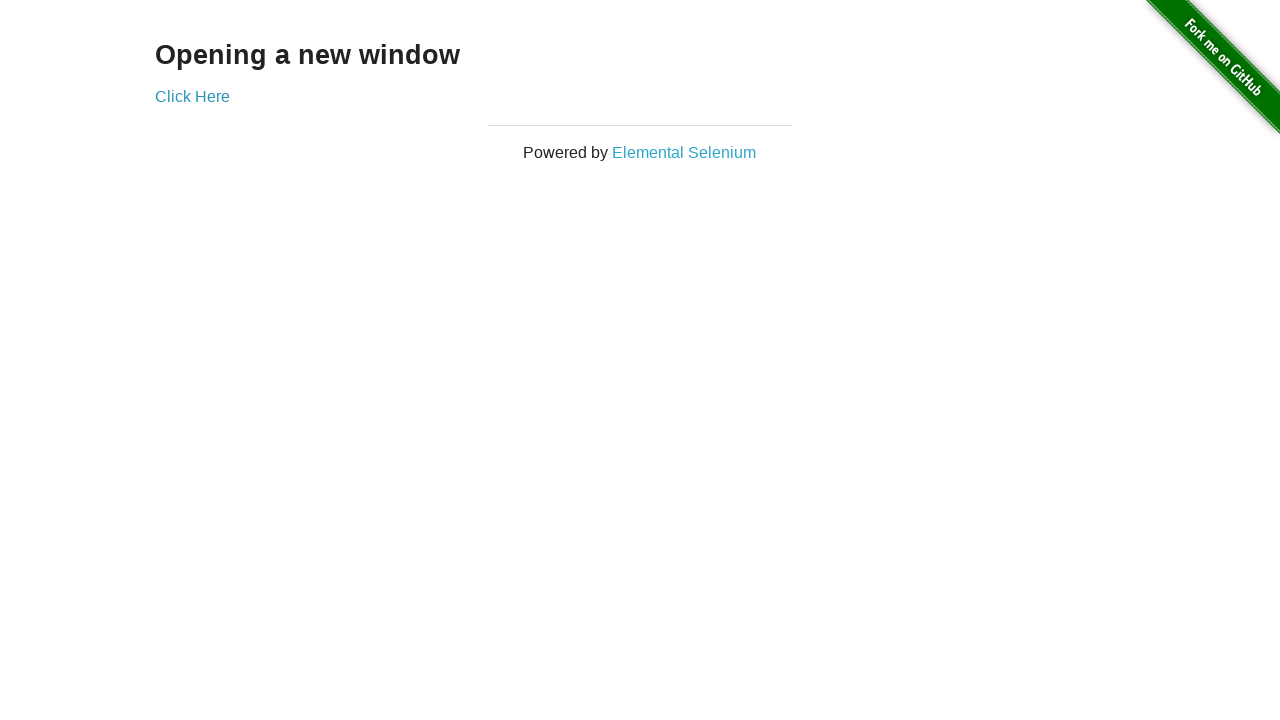

Verified new window heading text is 'New Window'
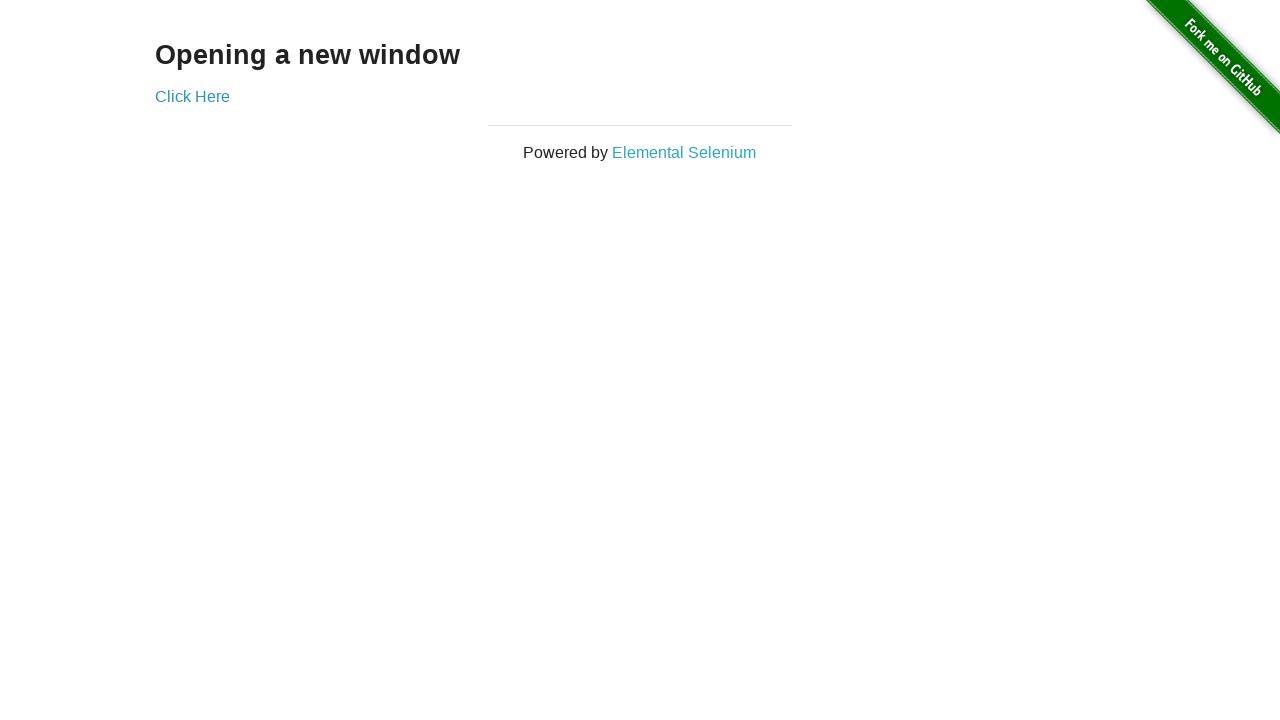

Switched back to original window
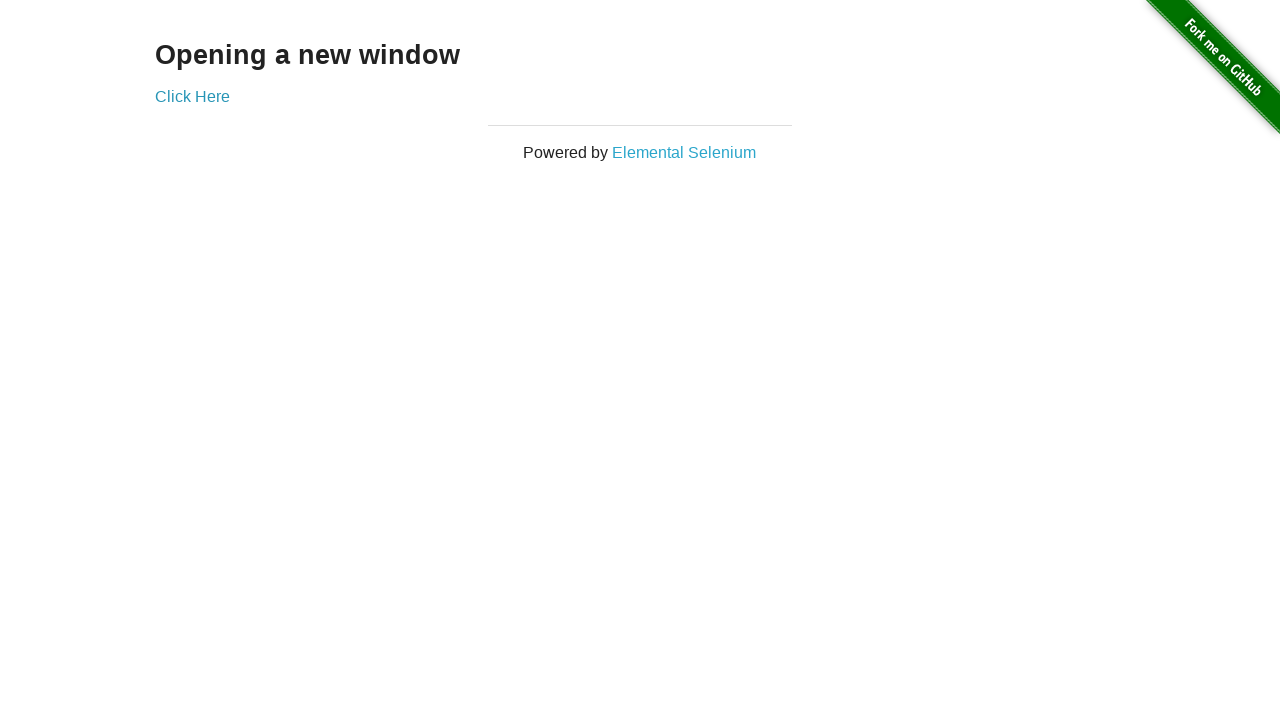

Verified original window title is 'The Internet'
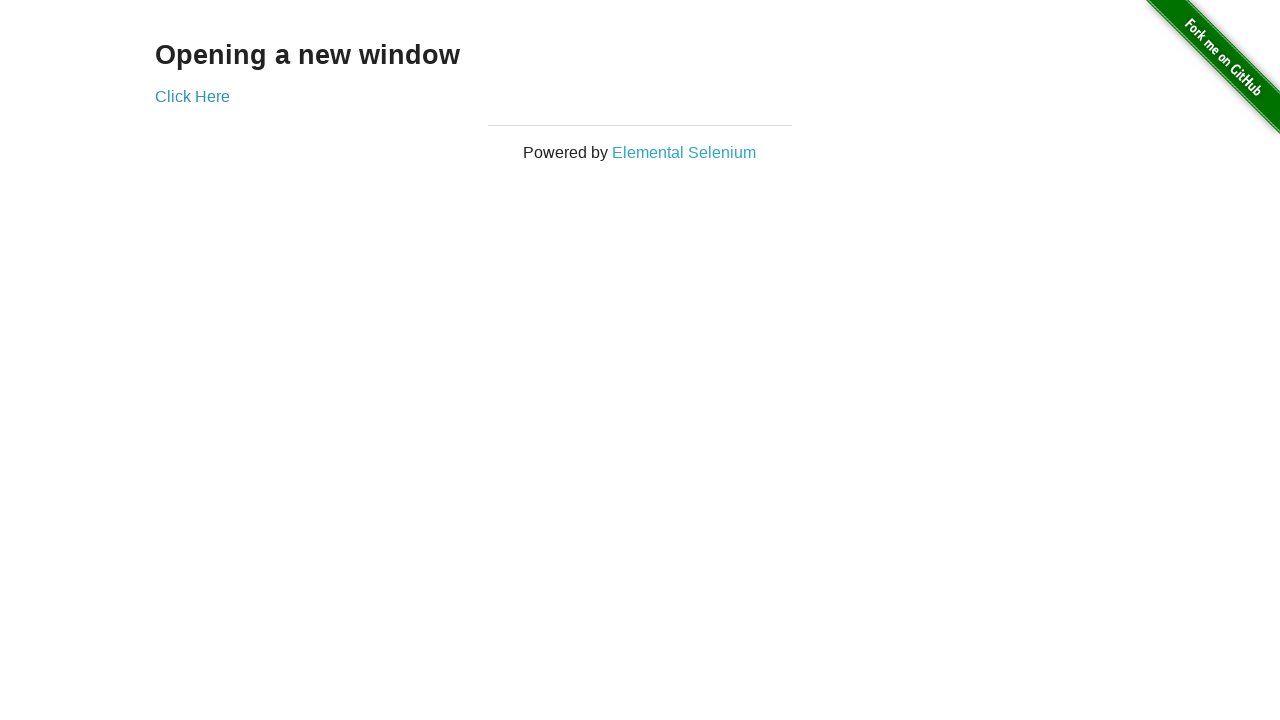

Switched to new window again
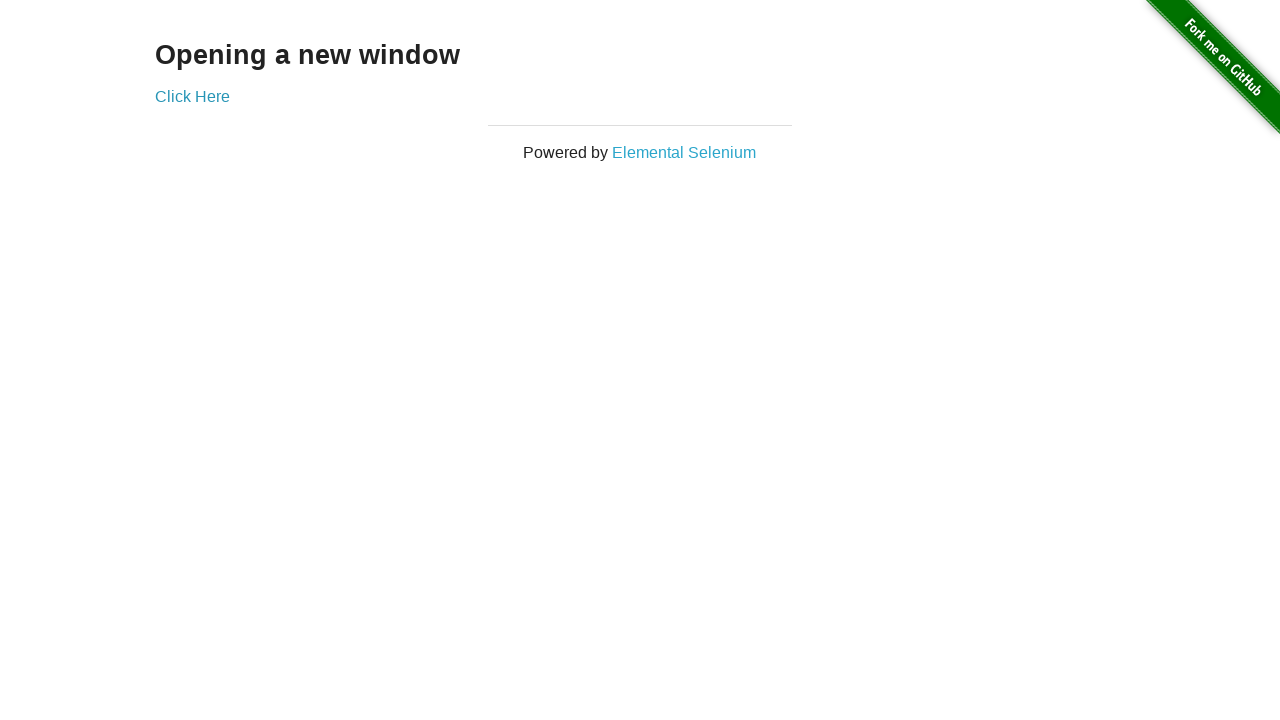

Switched back to original window
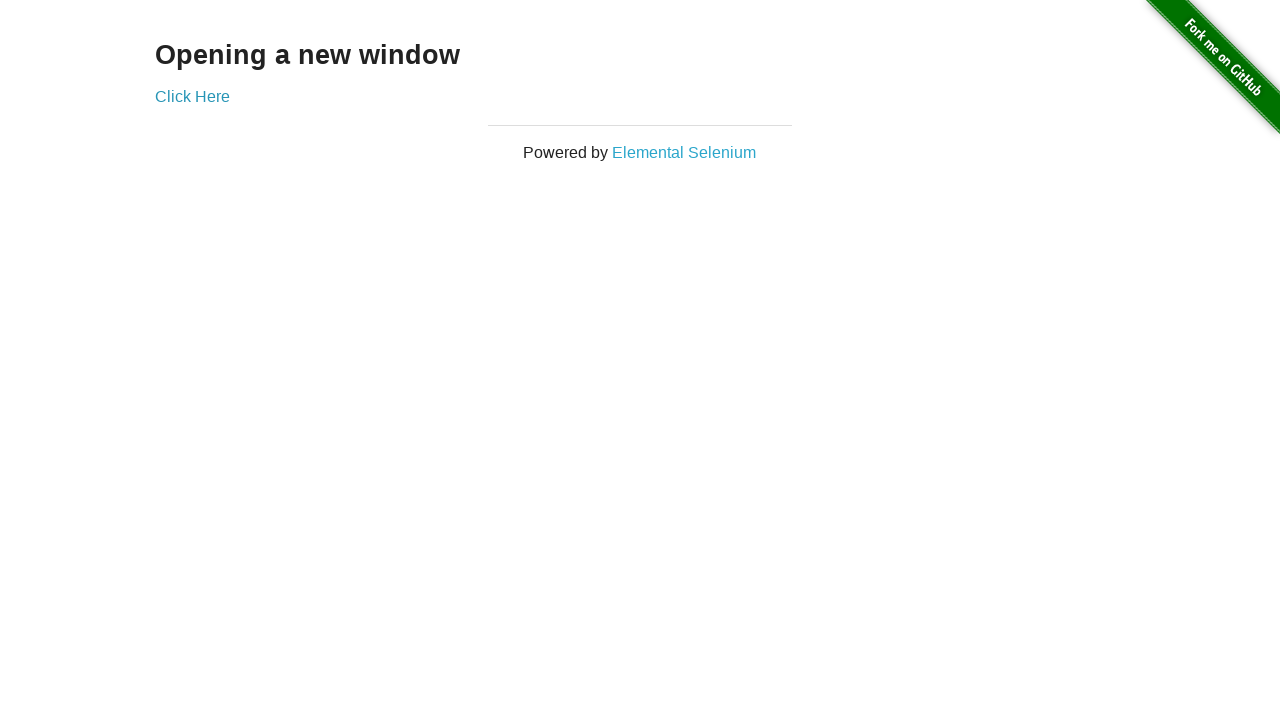

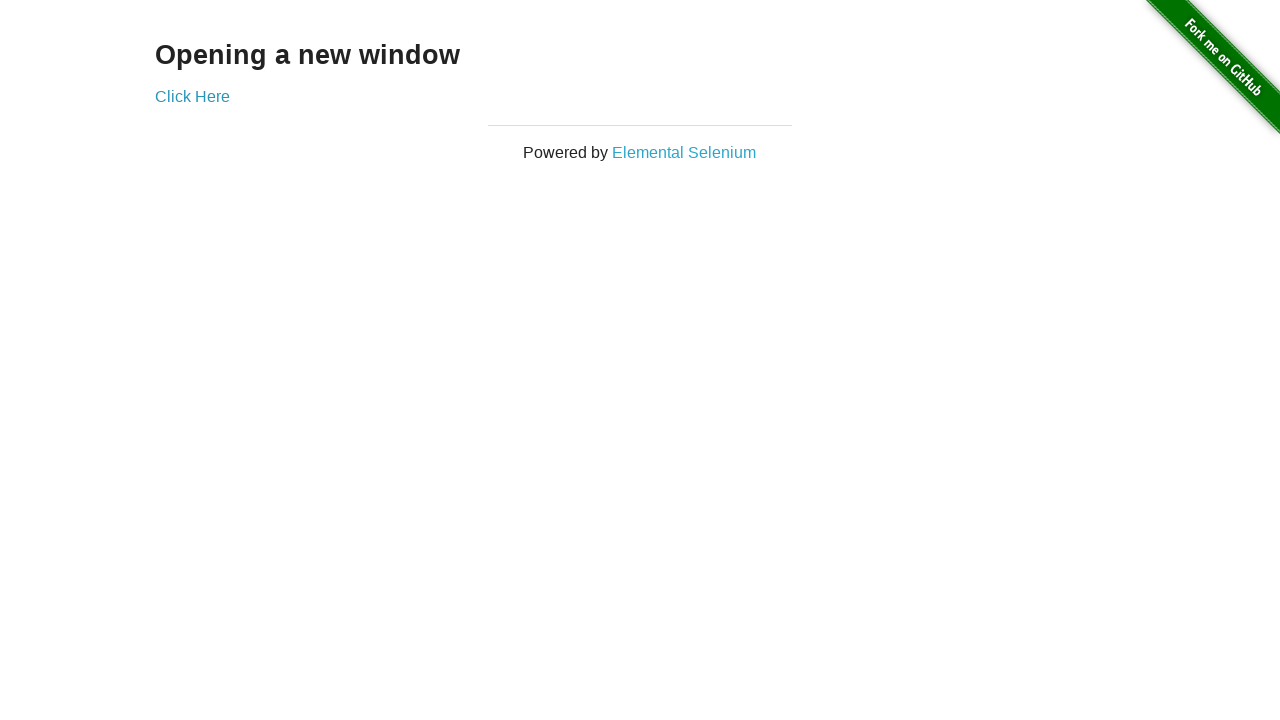